Tests radio button and checkbox form controls by selecting different options on two different pages

Starting URL: https://formy-project.herokuapp.com/radiobutton

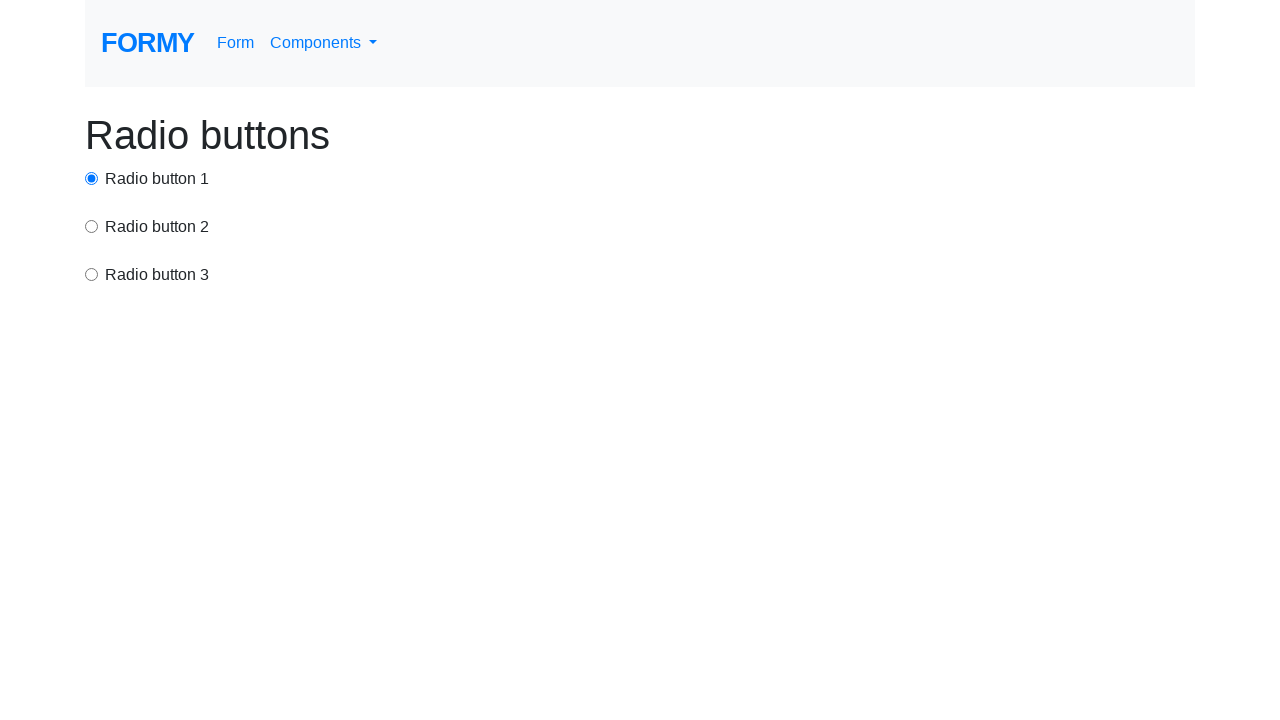

Clicked radio button option 2 at (92, 226) on input[value='option2']
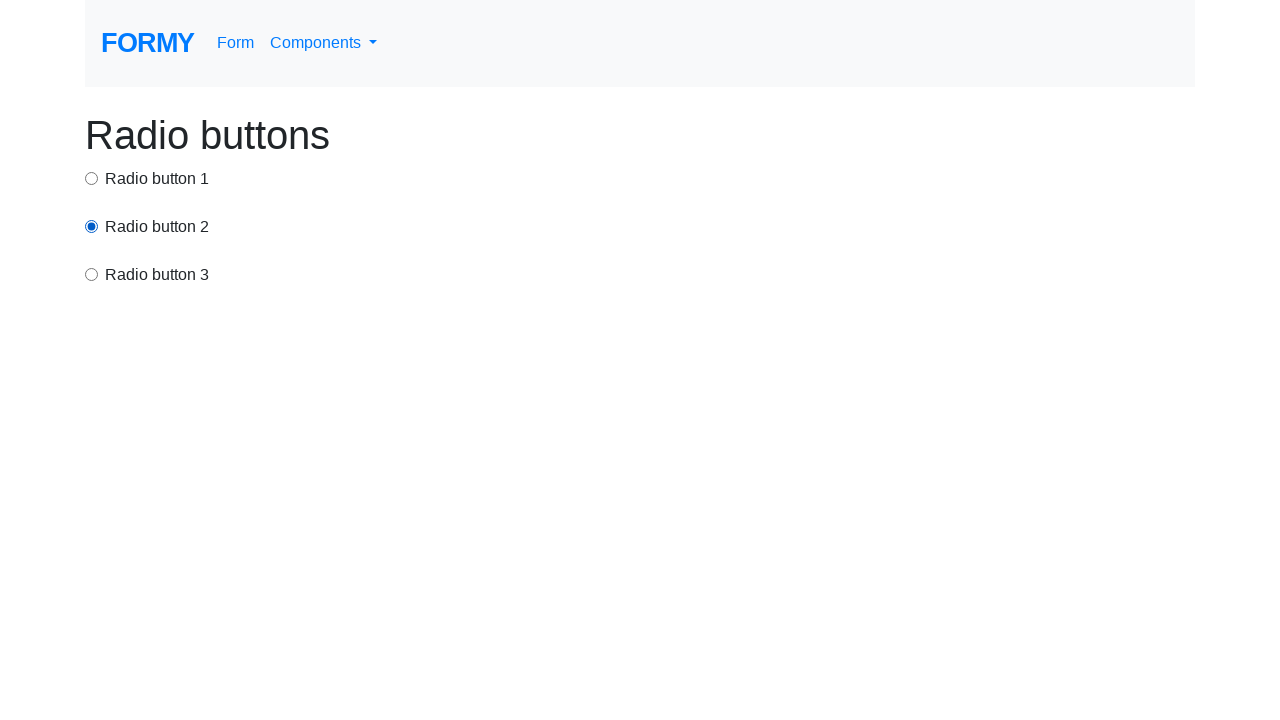

Clicked radio button option 3 at (92, 274) on input[value='option3']
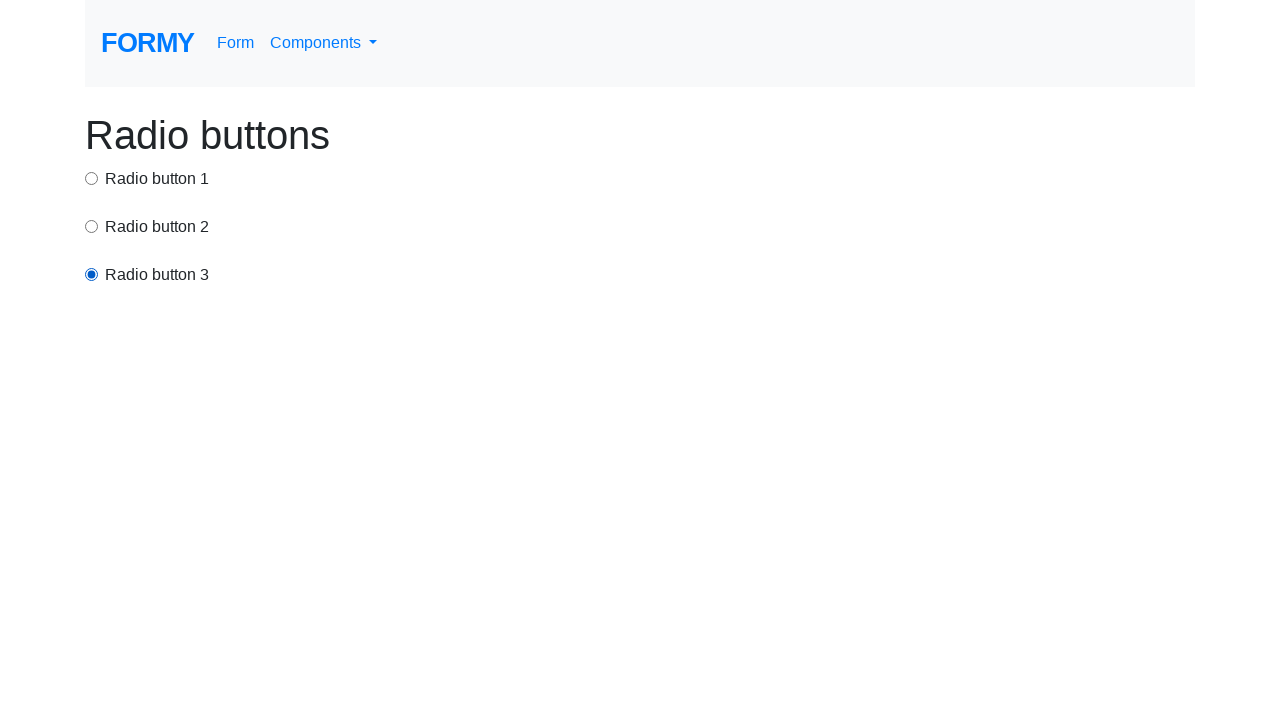

Navigated to checkbox page
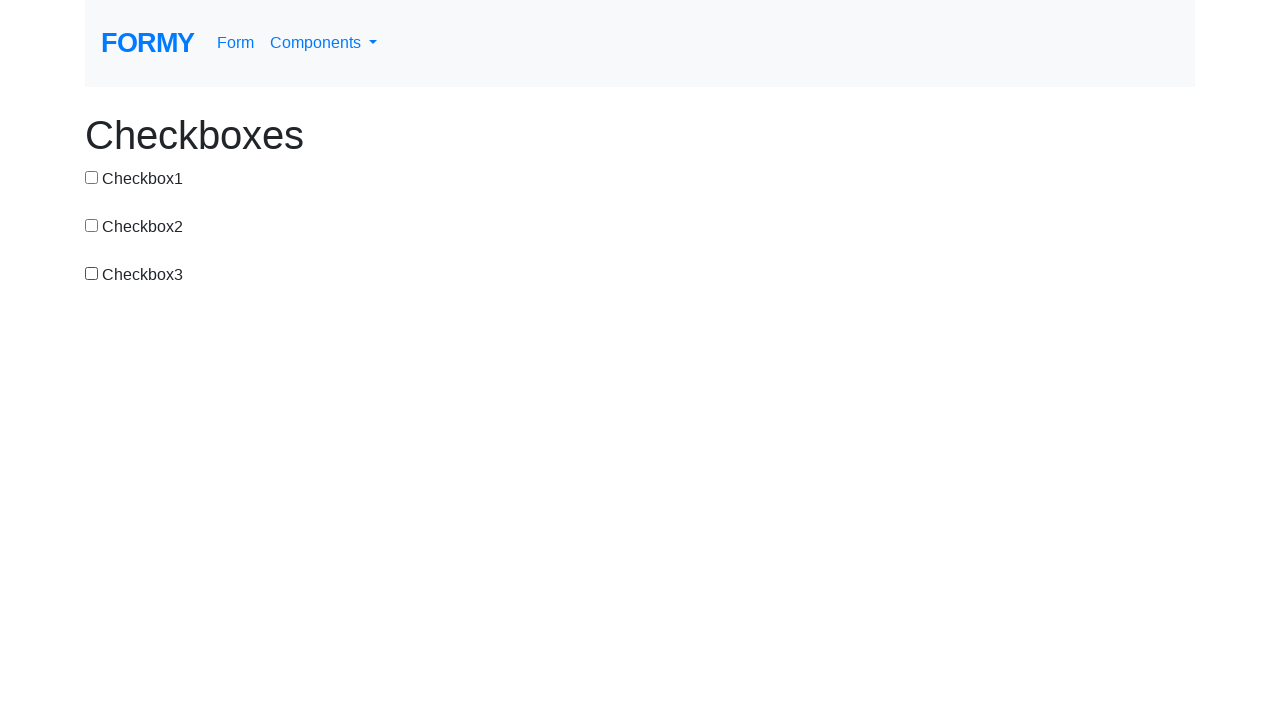

Clicked checkbox 1 at (92, 177) on input[value='checkbox-1']
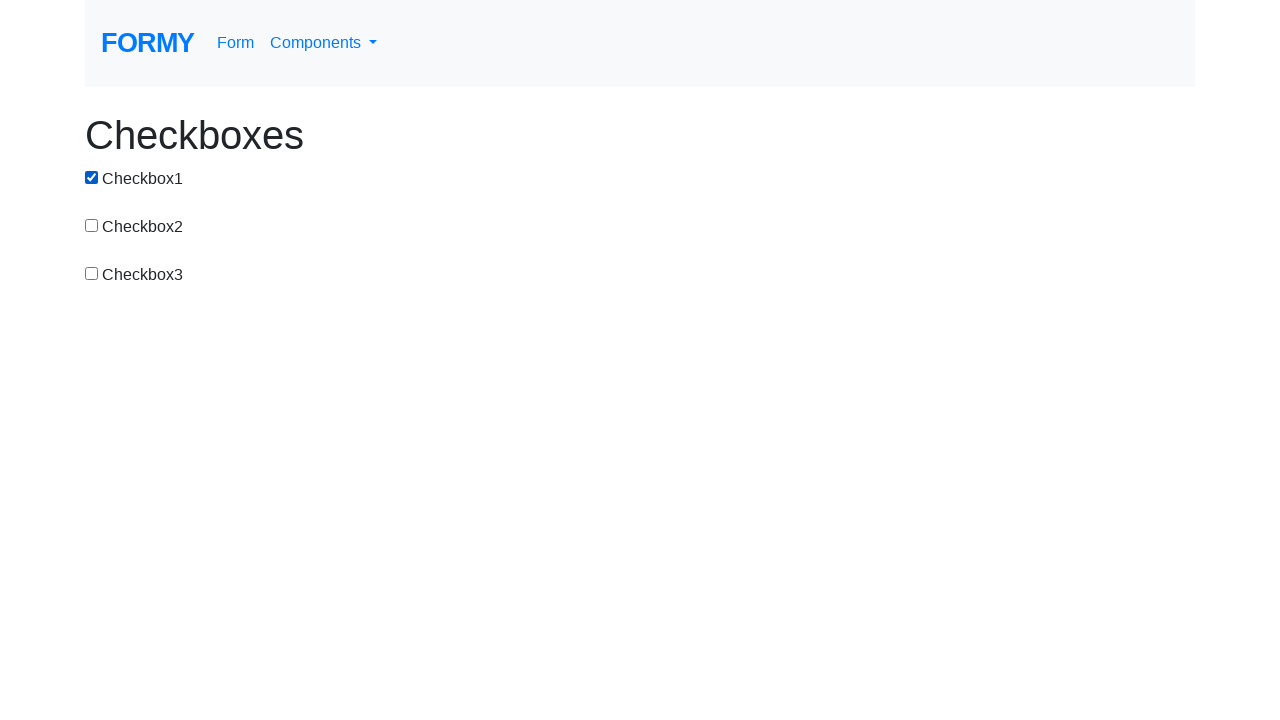

Clicked checkbox 2 at (92, 225) on input[value='checkbox-2']
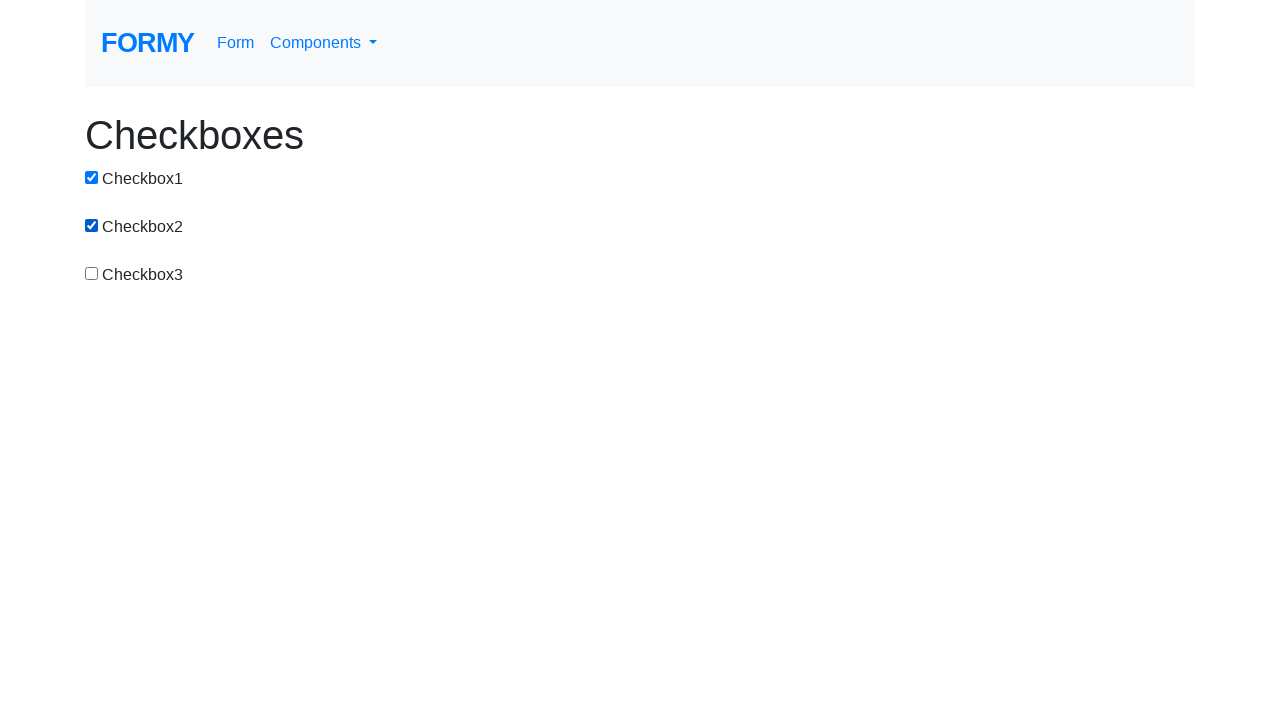

Clicked checkbox 3 at (92, 273) on input[value='checkbox-3']
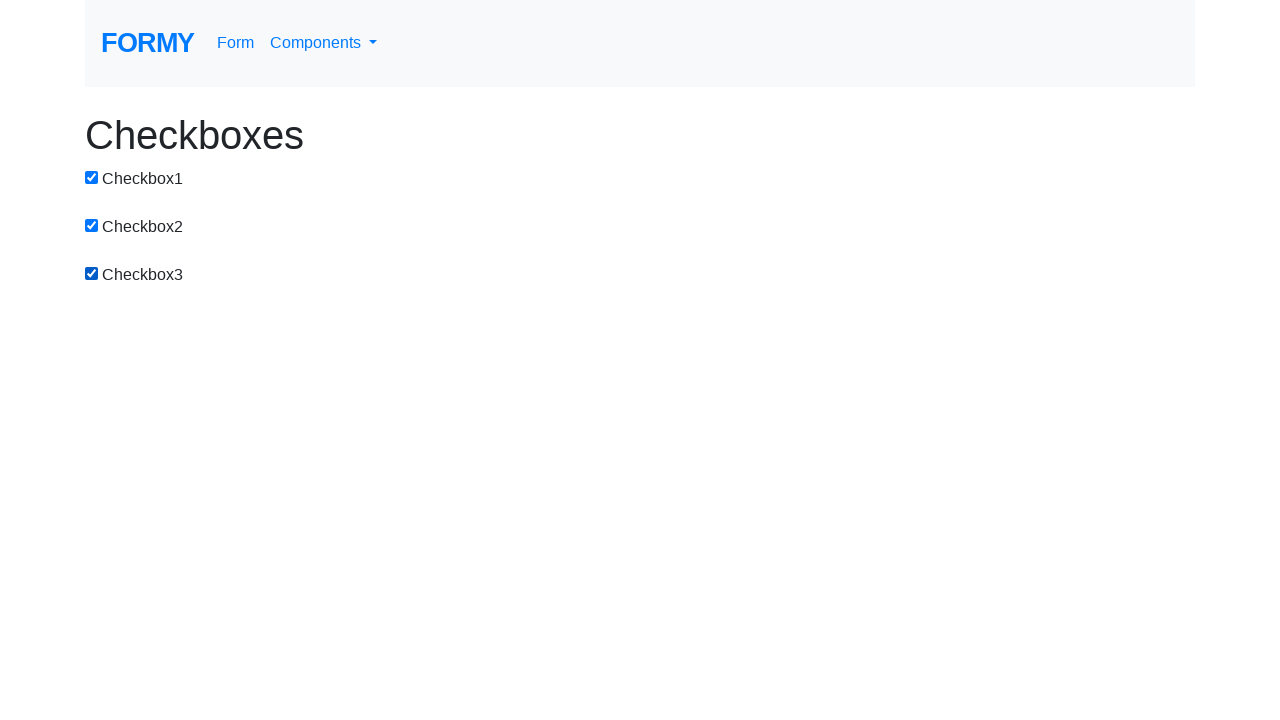

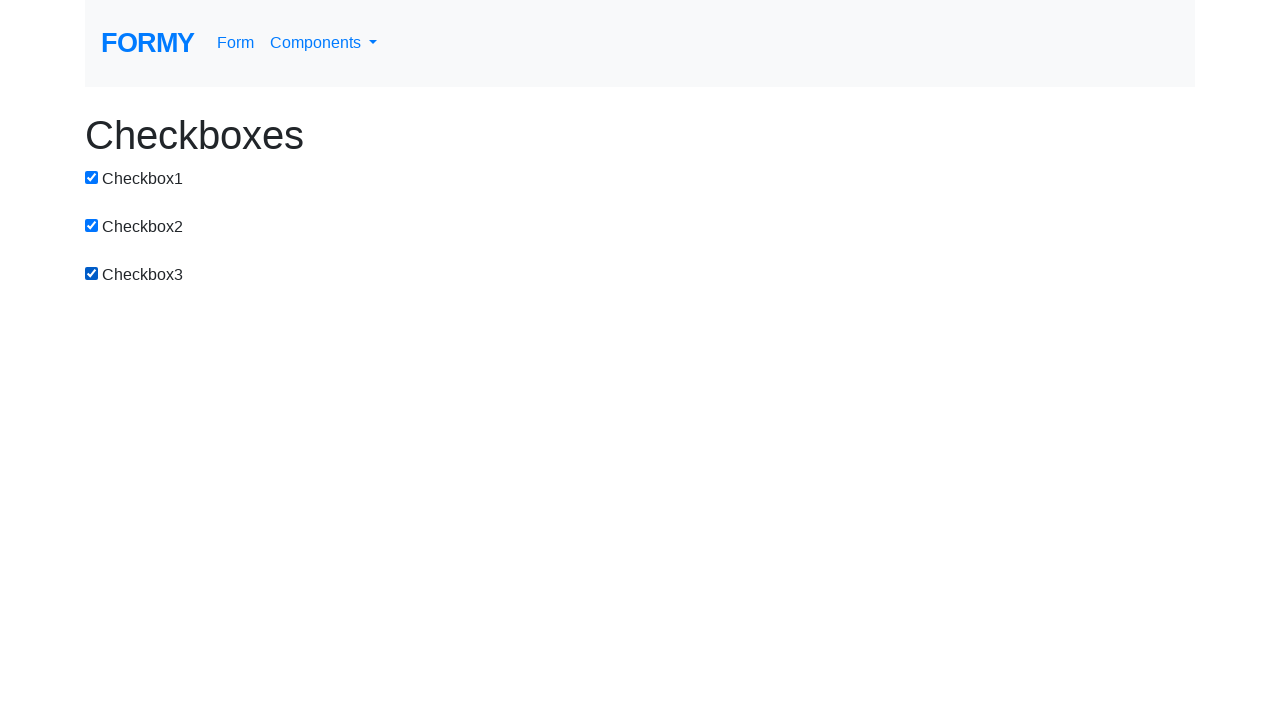